Tests the registration form using sleep waits for timing

Starting URL: https://victoretc.github.io/selenium_waits/

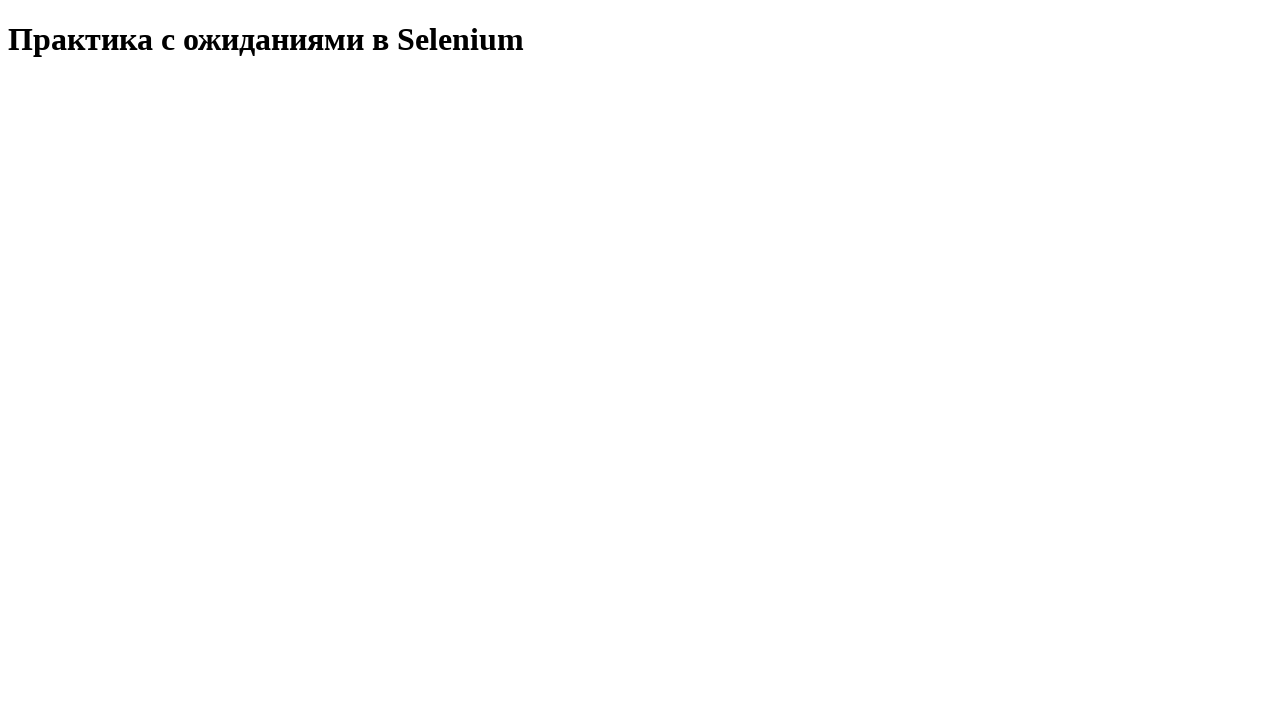

Clicked start test button at (80, 90) on button#startTest
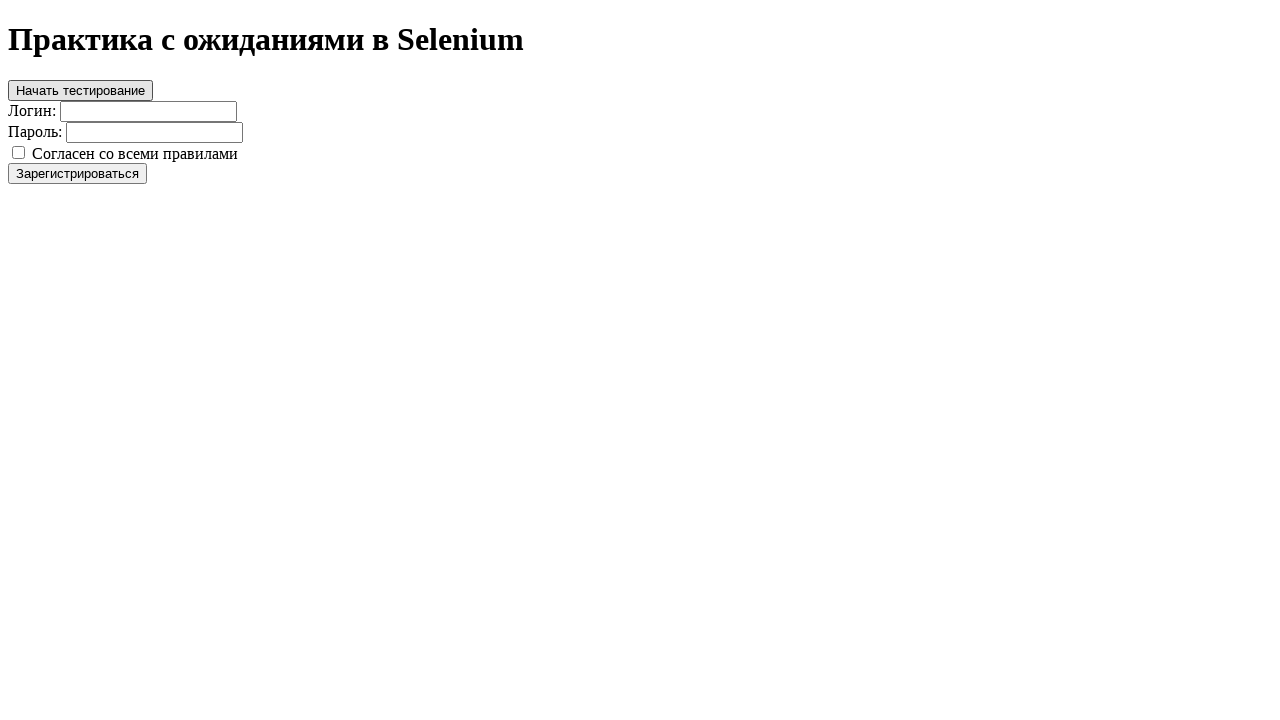

Filled login field with 'login' on input[type='text']
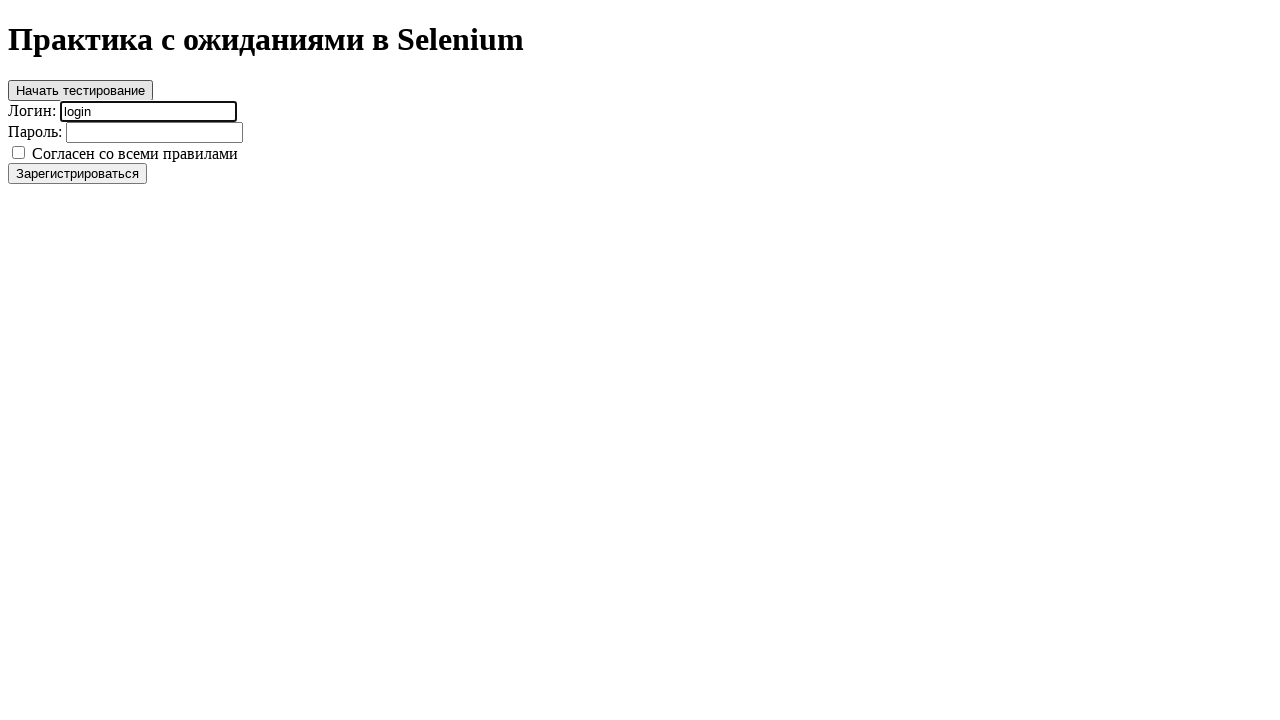

Filled password field with 'password' on input[type='password']
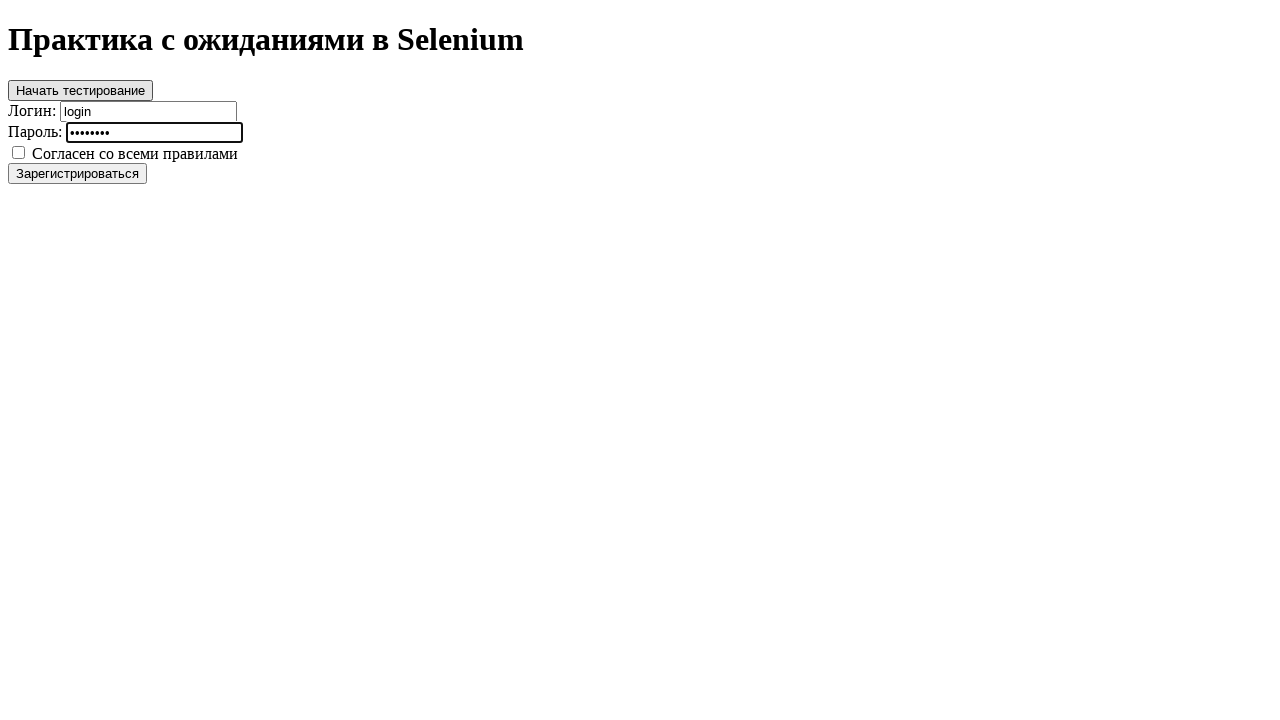

Checked the checkbox at (18, 152) on input[type='checkbox']
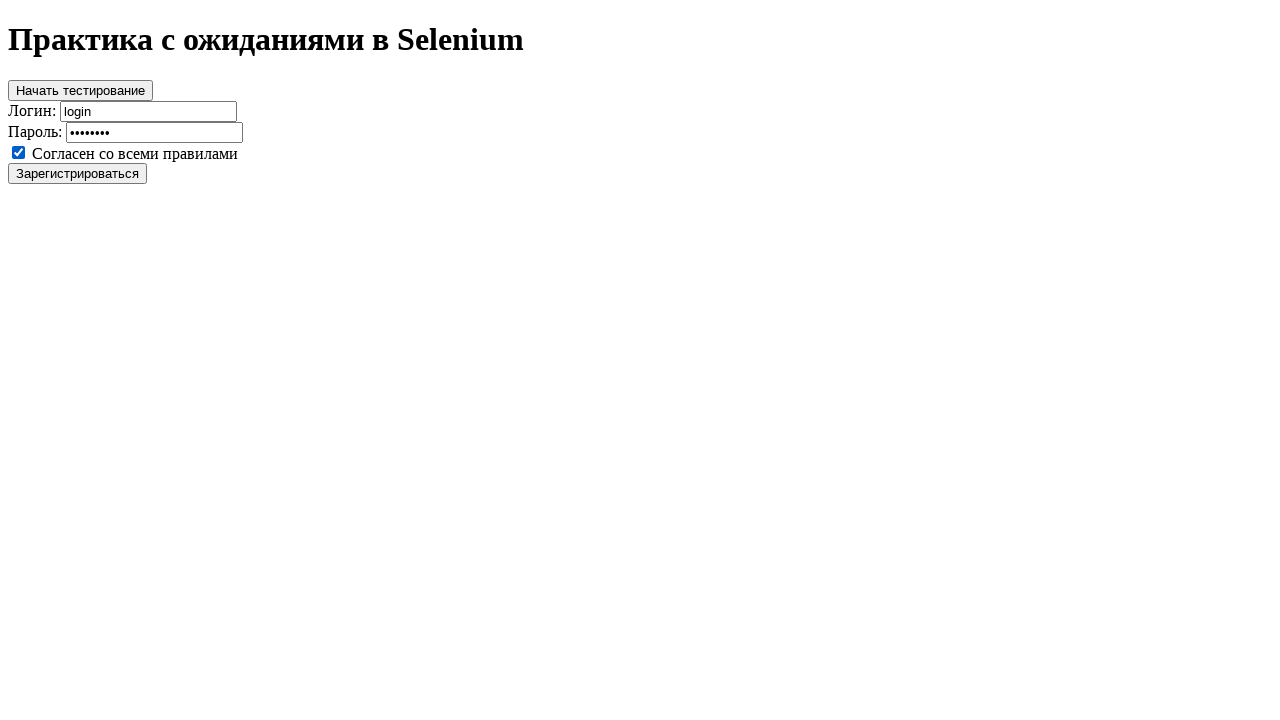

Clicked register button at (78, 173) on button#register
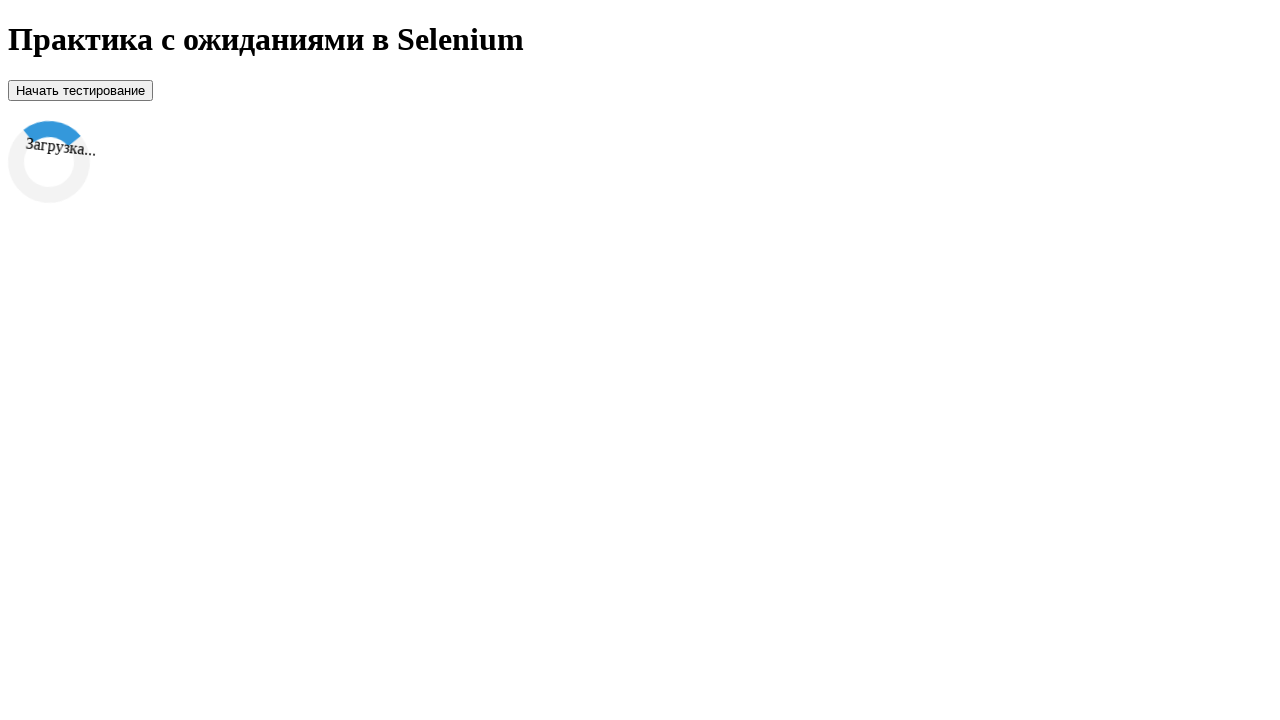

Registration success message appeared
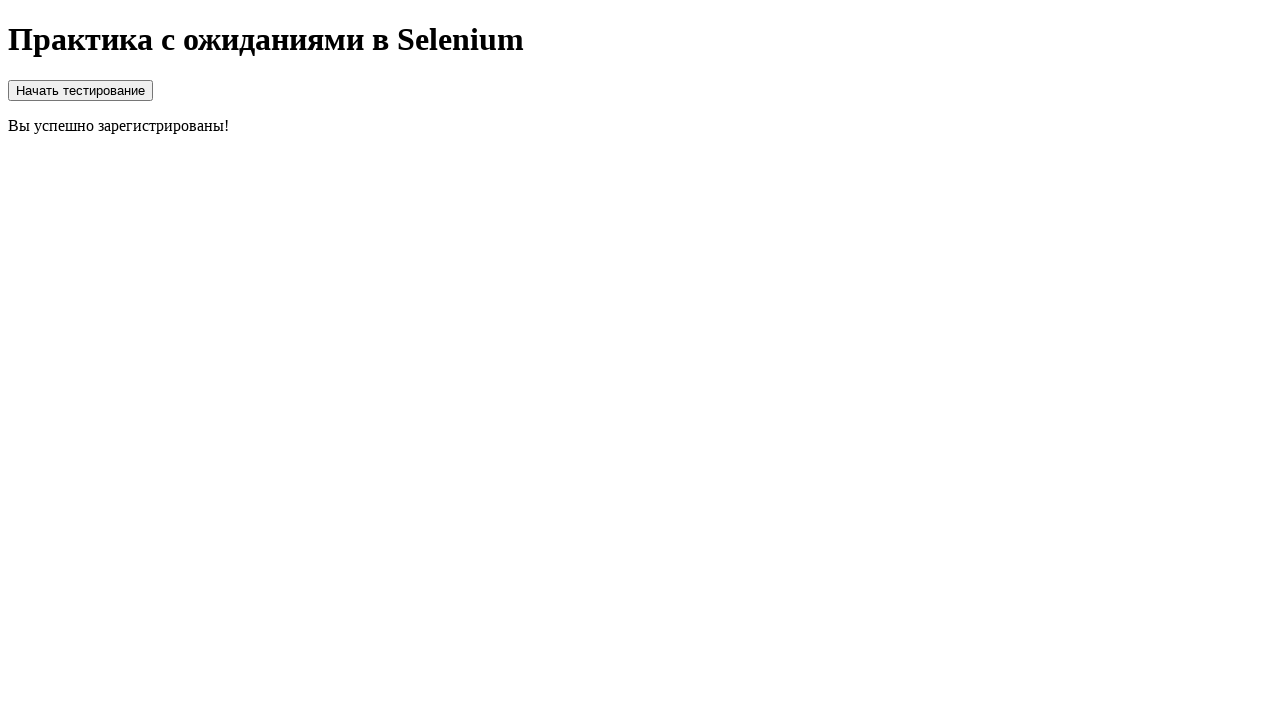

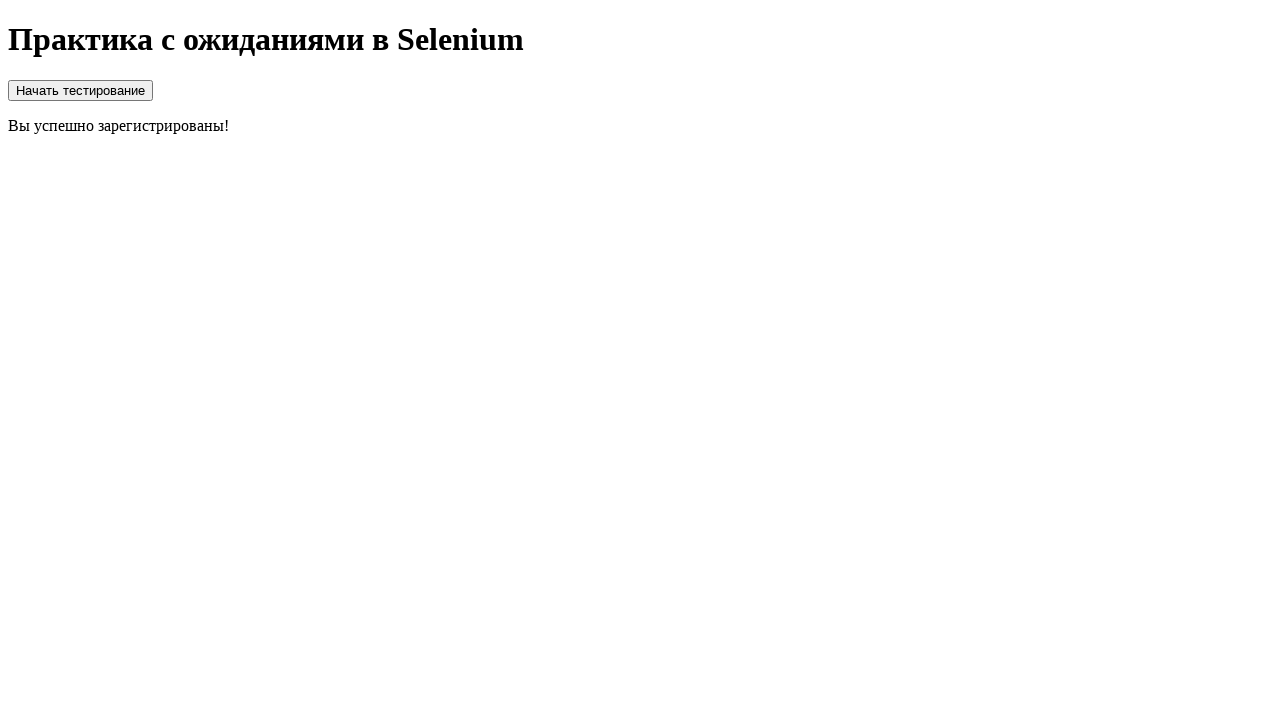